Navigates to CRM Pro website and scrolls to the "Forgot Password?" link to ensure it's visible in the viewport.

Starting URL: https://classic.crmpro.com/

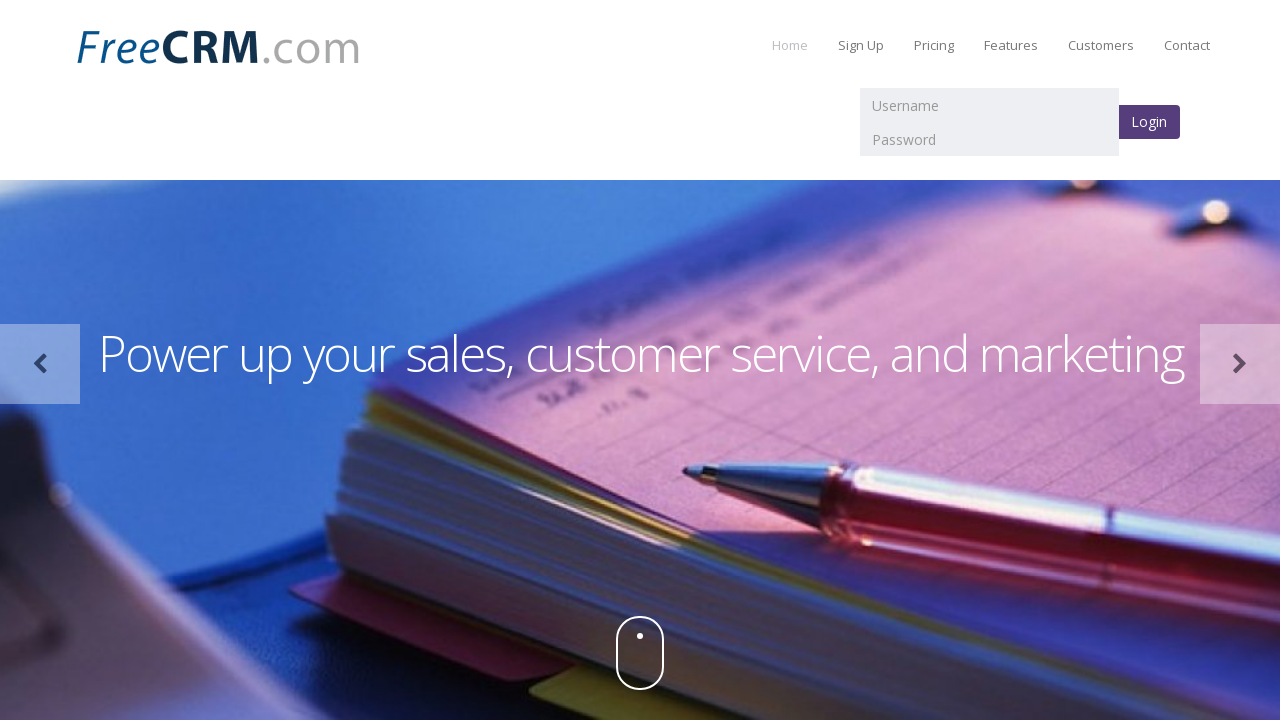

Located the 'Forgot Password?' link element
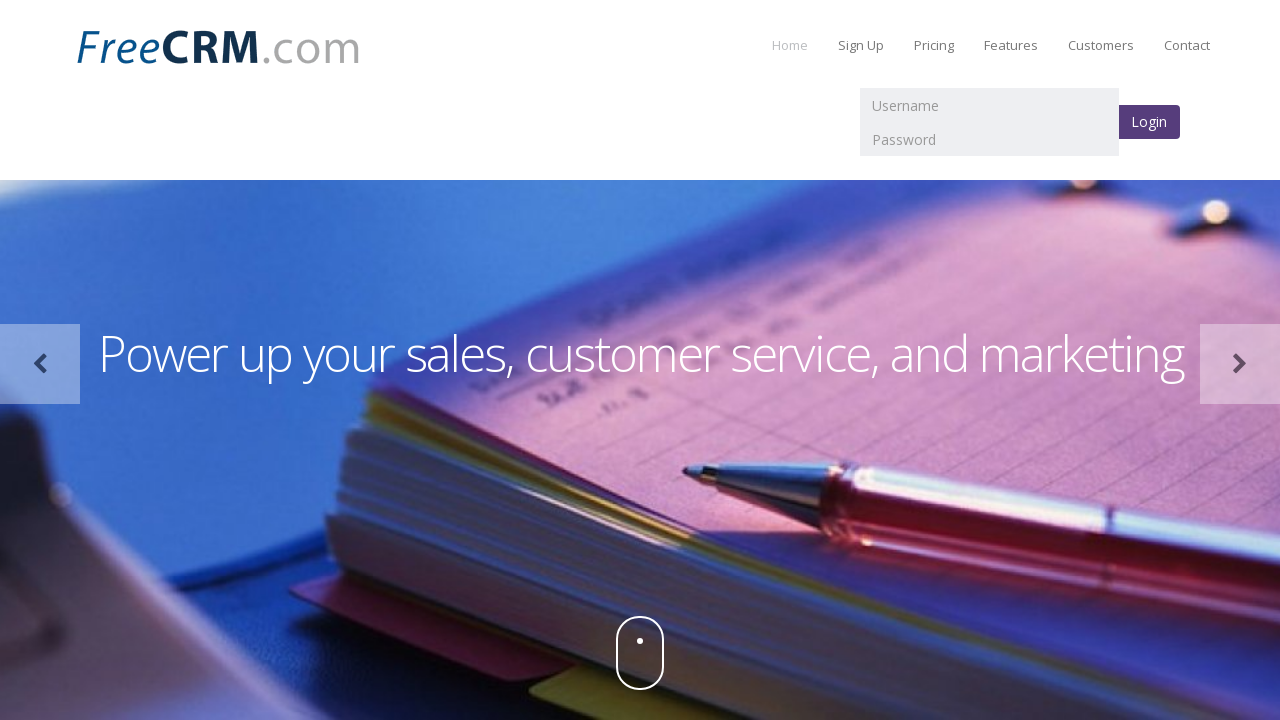

Scrolled 'Forgot Password?' link into viewport
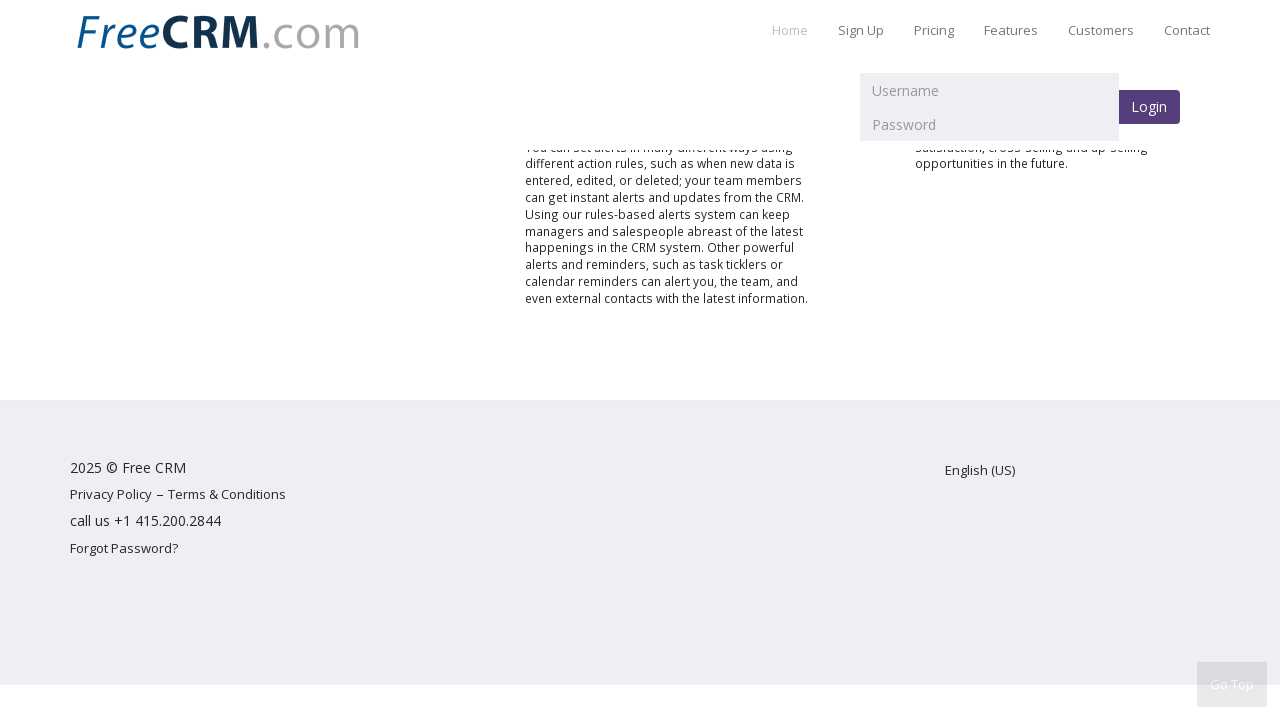

Waited 1 second to observe the scroll action
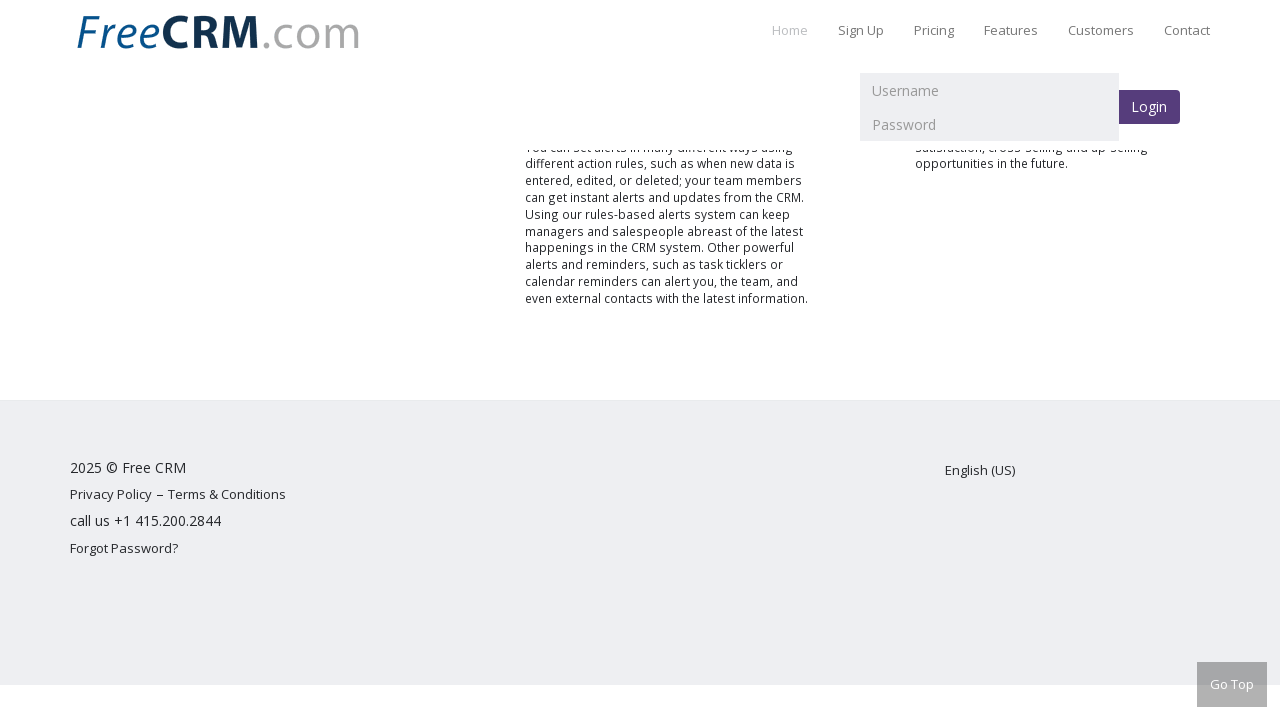

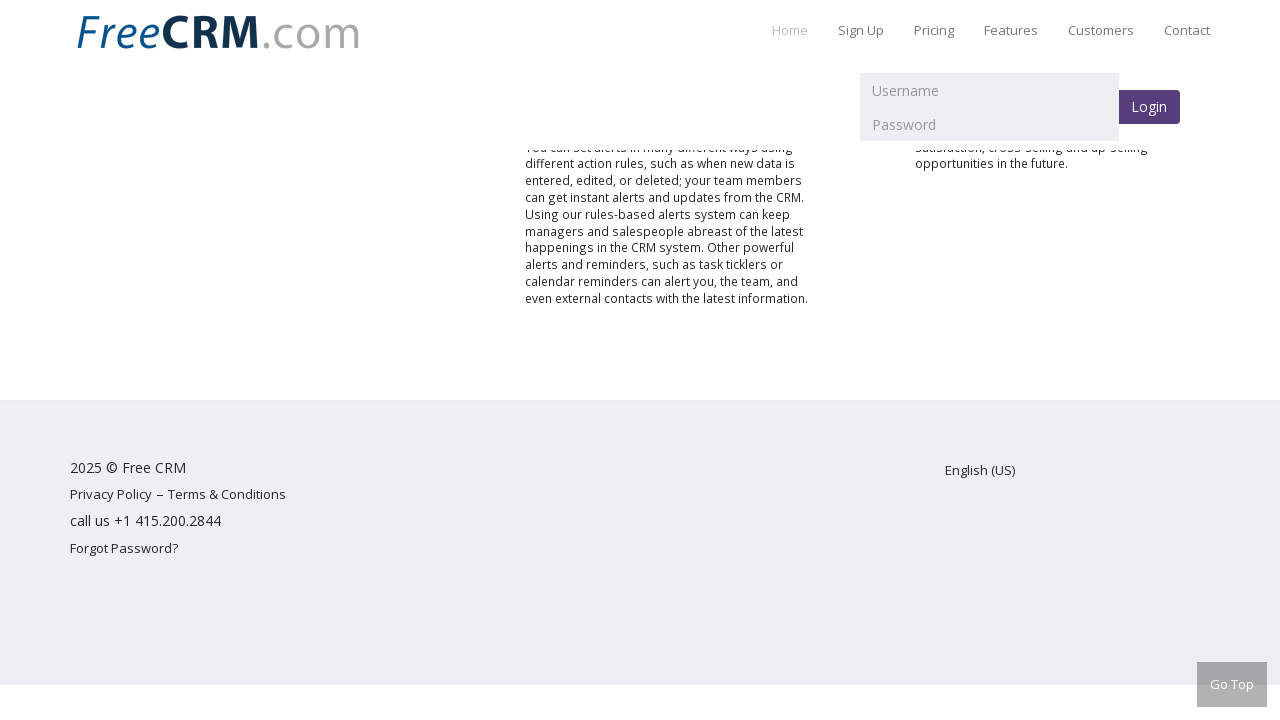